Tests a form submission flow by clicking a link with a calculated mathematical value, then filling out a form with first name, last name, city, and country fields, and submitting it.

Starting URL: http://suninjuly.github.io/find_link_text

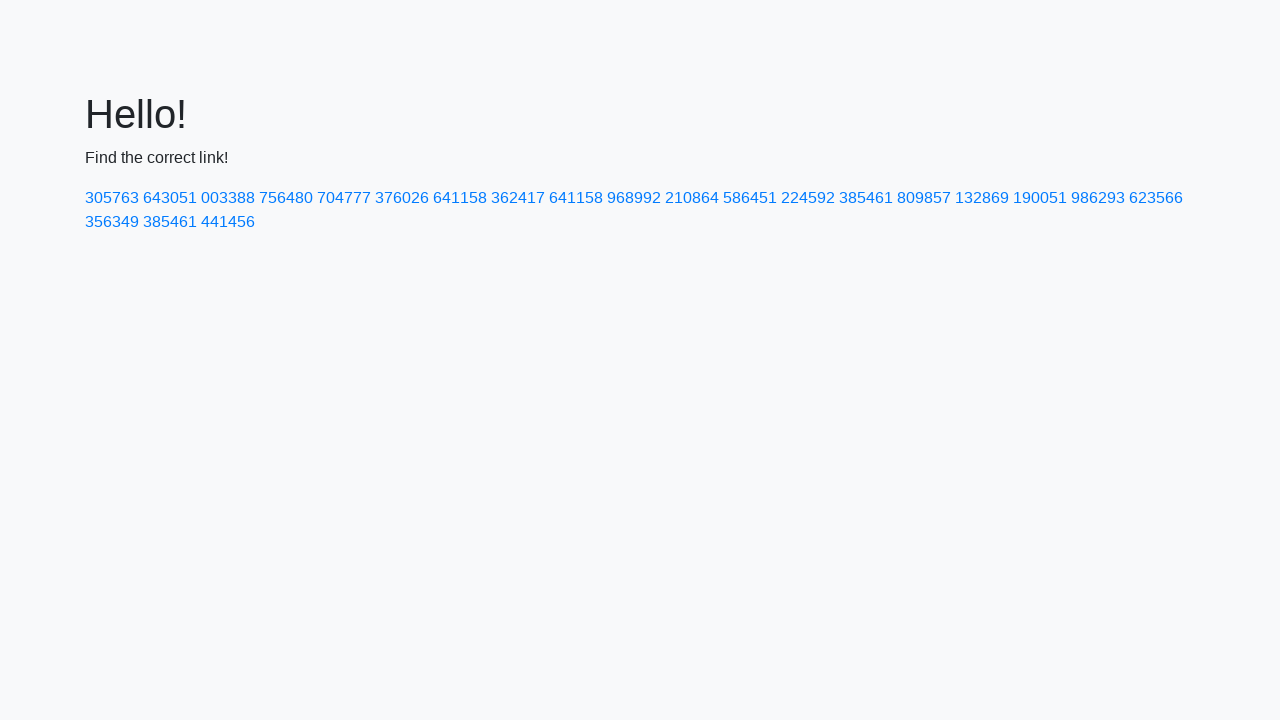

Clicked link with calculated mathematical value: 224592 at (808, 198) on text=224592
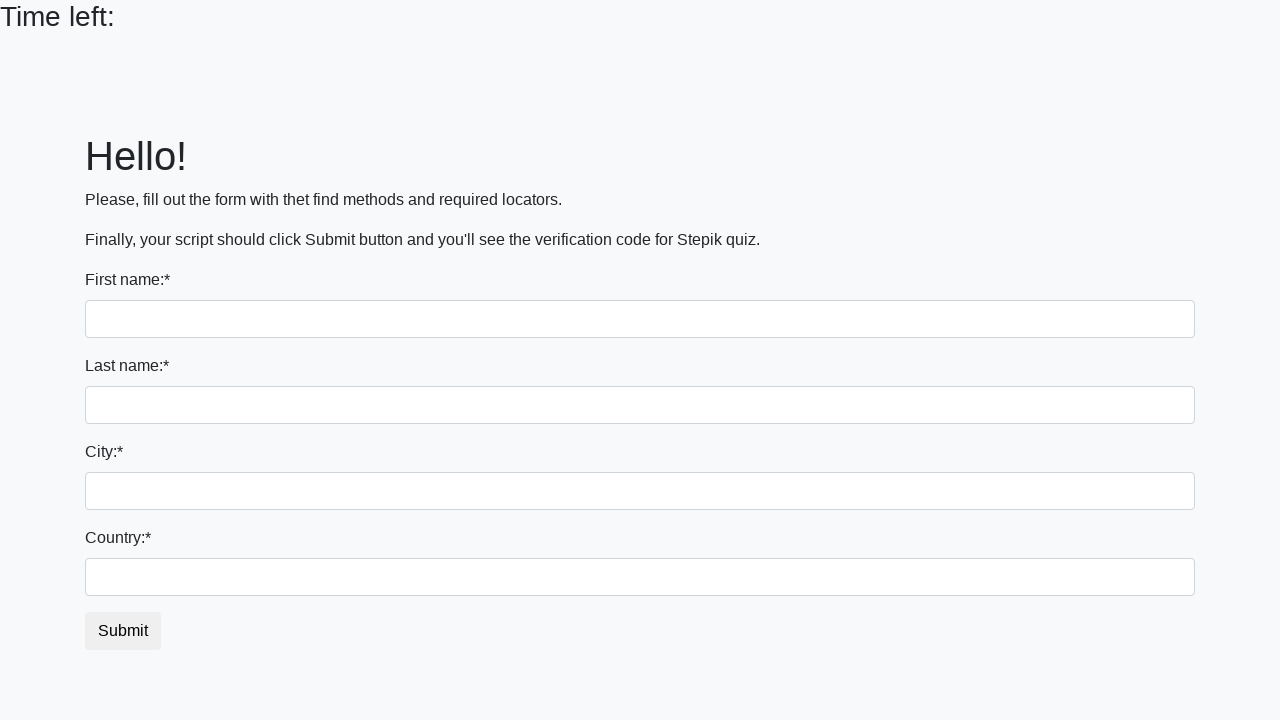

Filled first name field with 'Ivan' on input
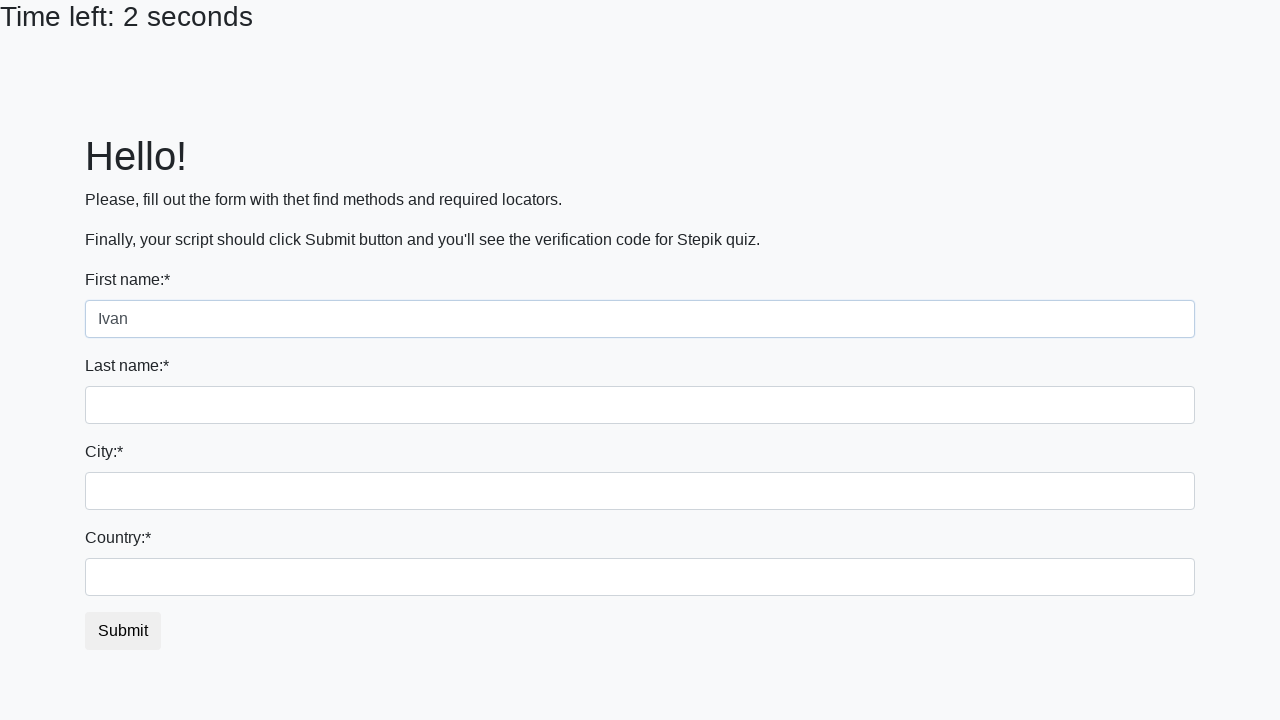

Filled last name field with 'Petrov' on input[name='last_name']
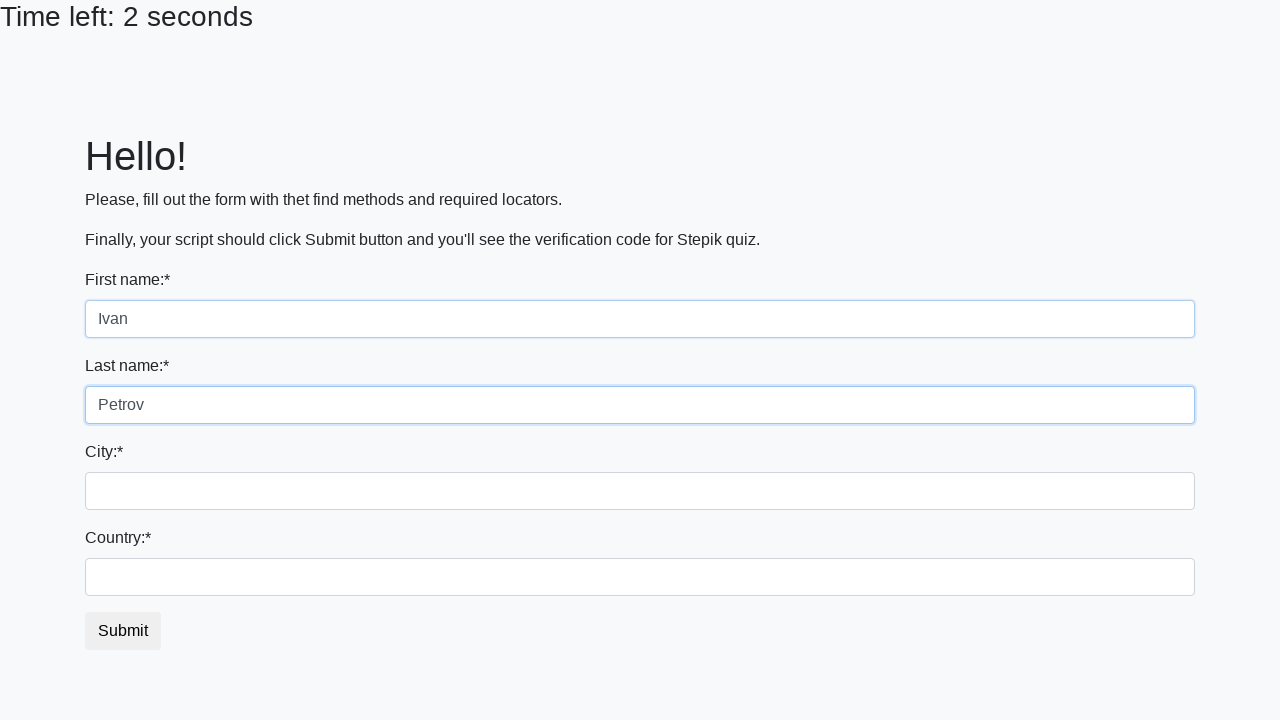

Filled city field with 'Smolensk' on .city
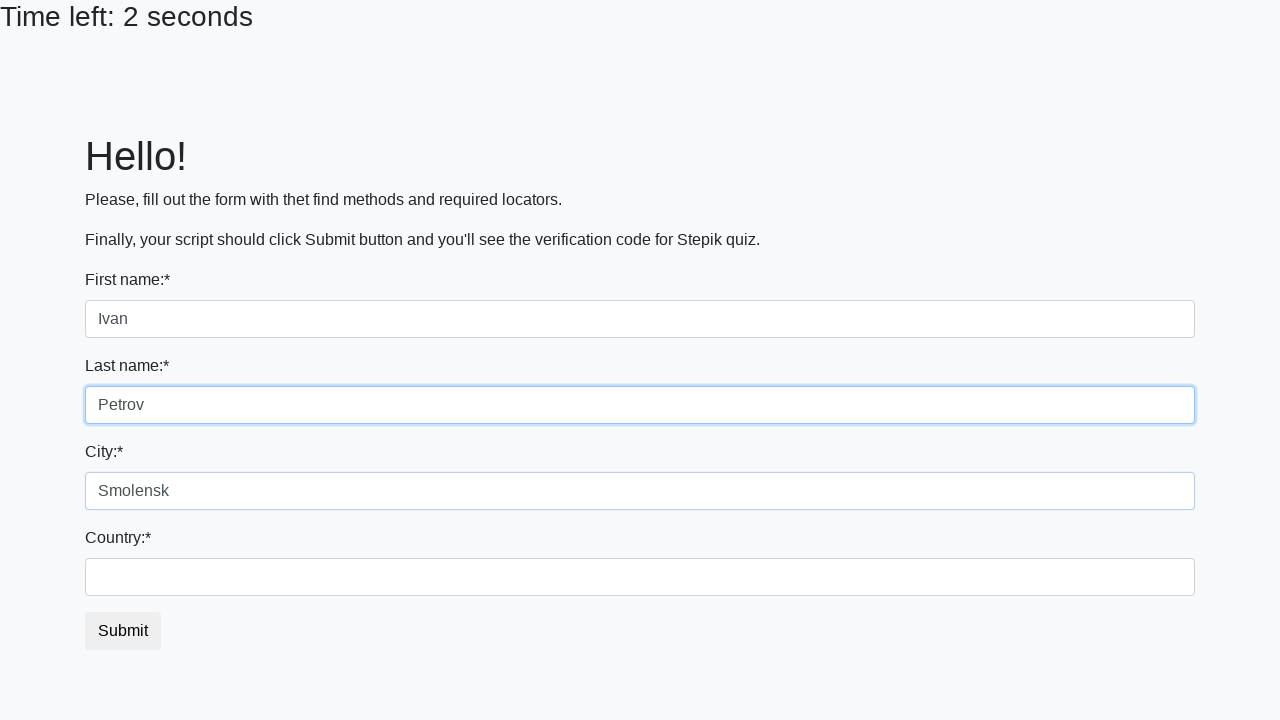

Filled country field with 'Russia' on #country
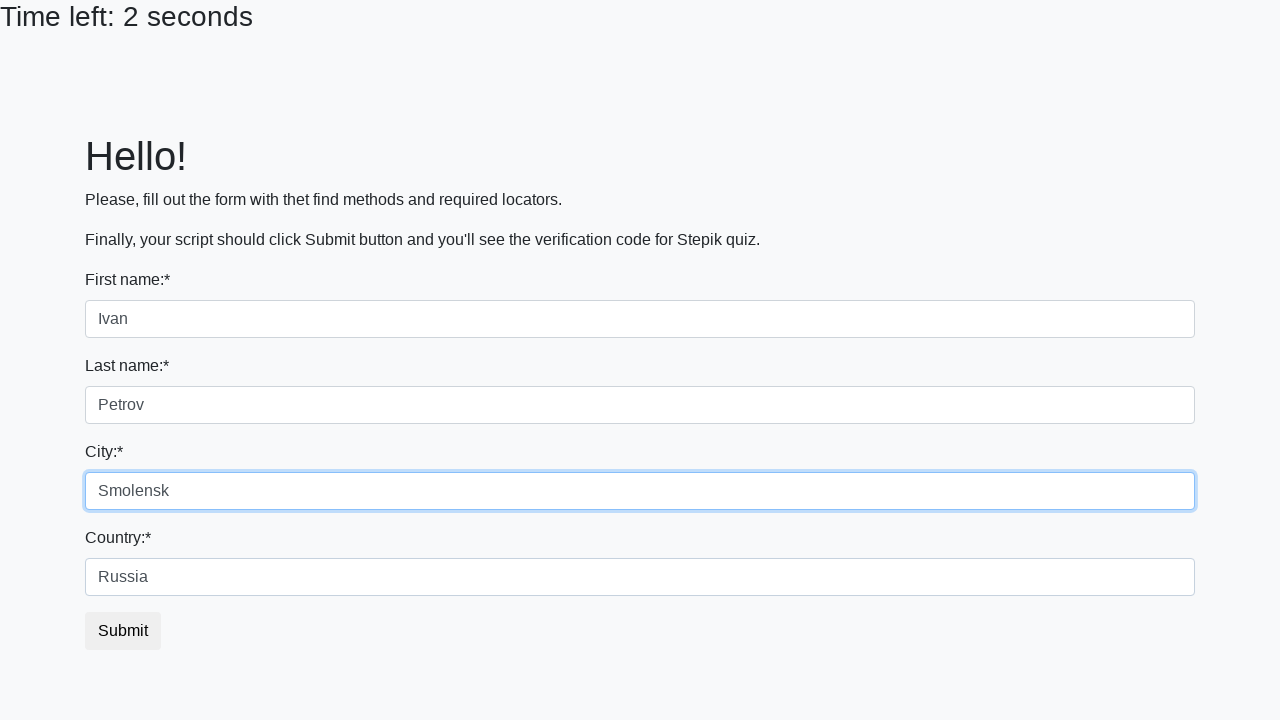

Clicked submit button to submit form at (123, 631) on button.btn
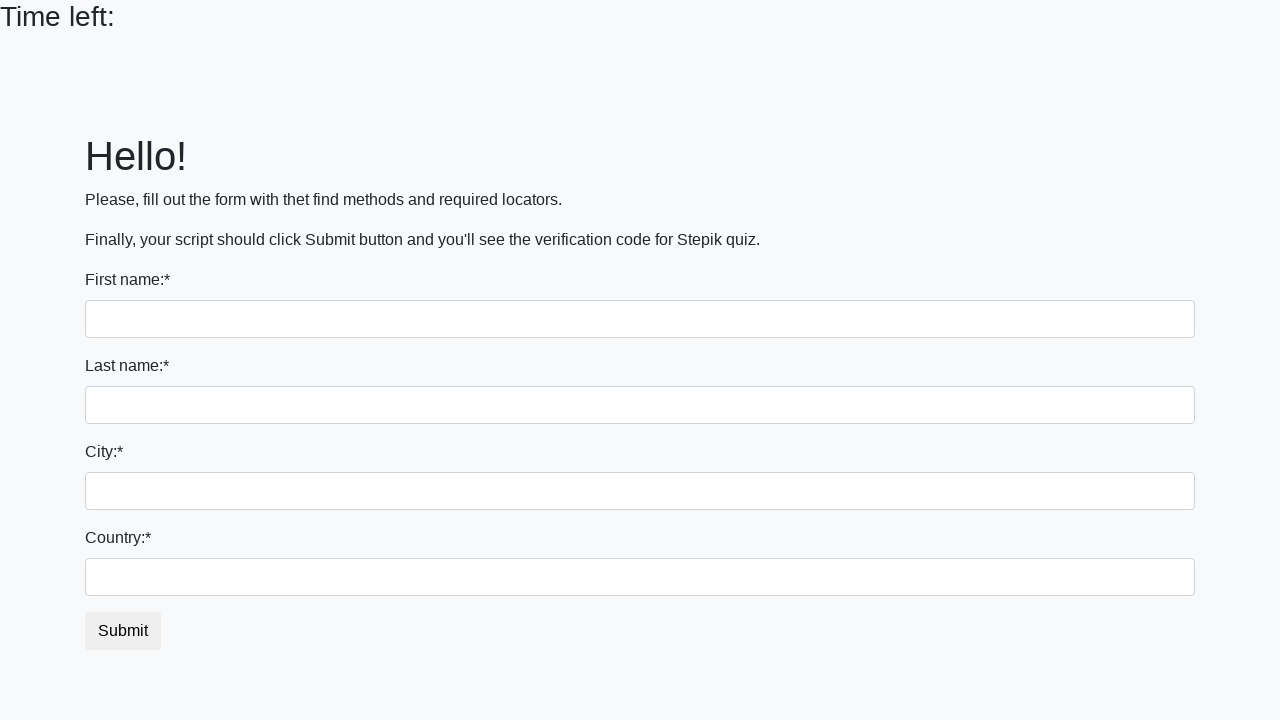

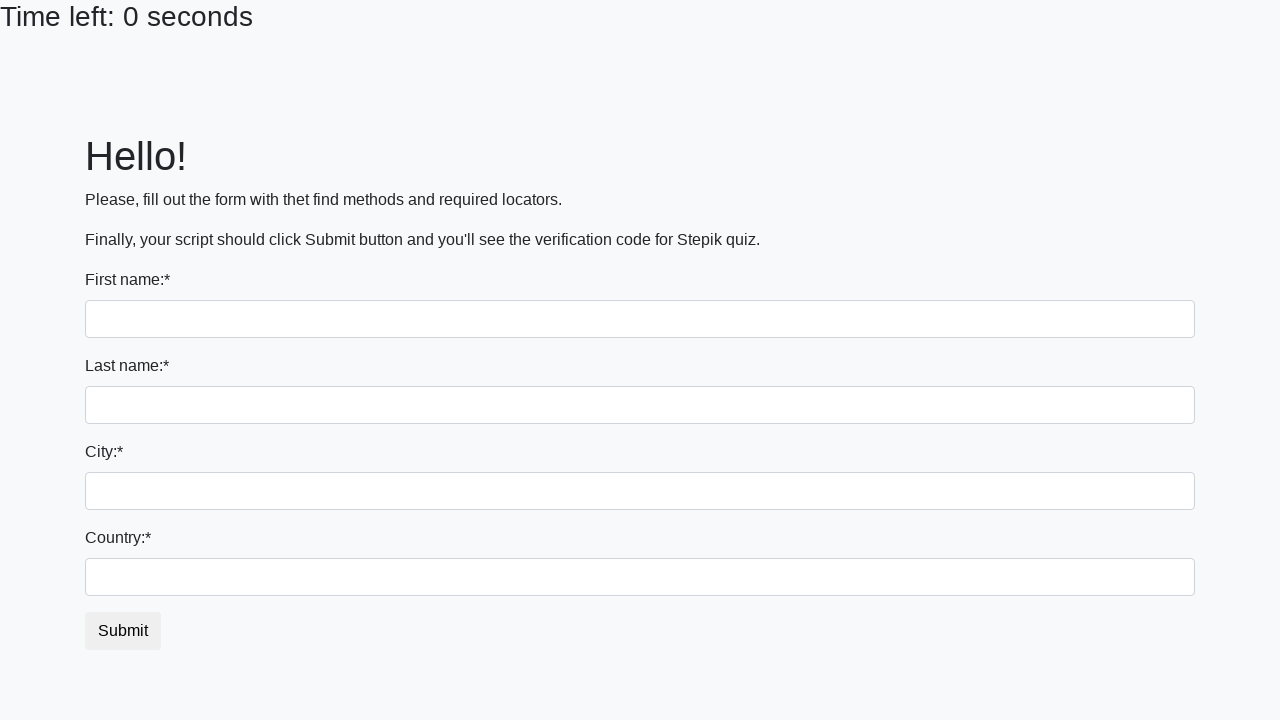